Navigates to test.techlift.in and clicks on a link containing the text "Read"

Starting URL: https://test.techlift.in/

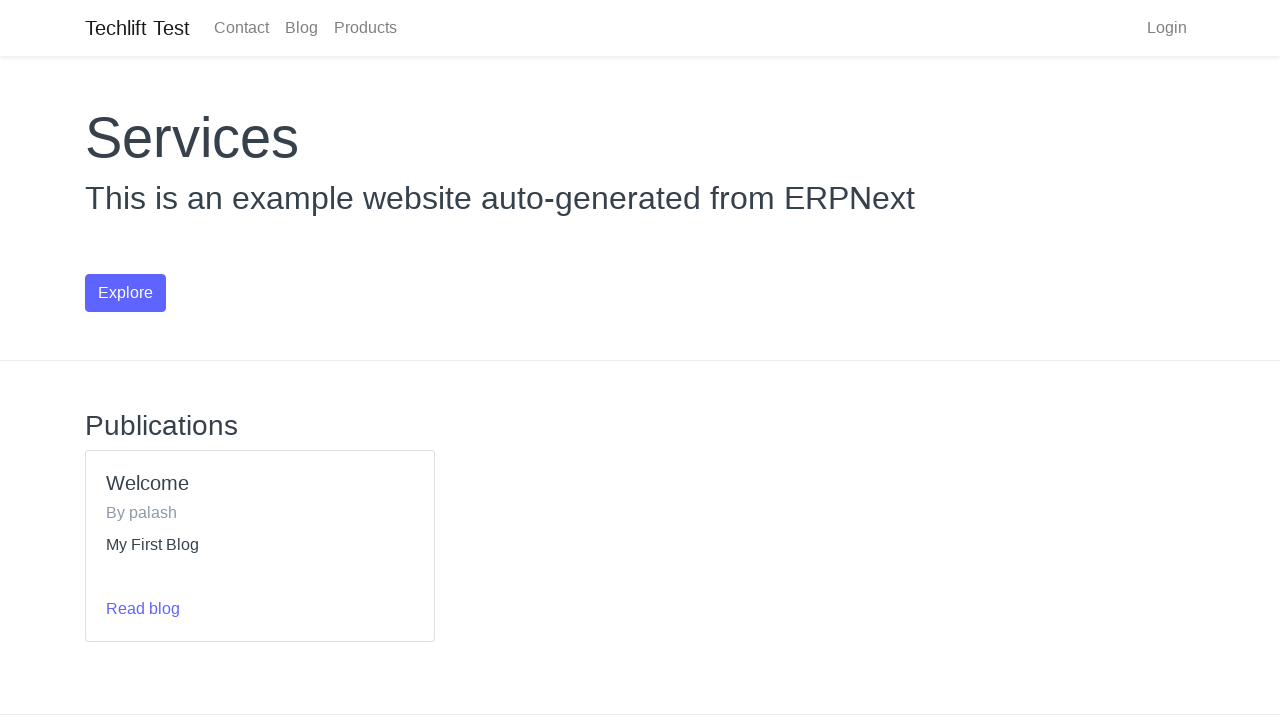

Clicked on link containing 'Read' text at (143, 609) on a:has-text('Read')
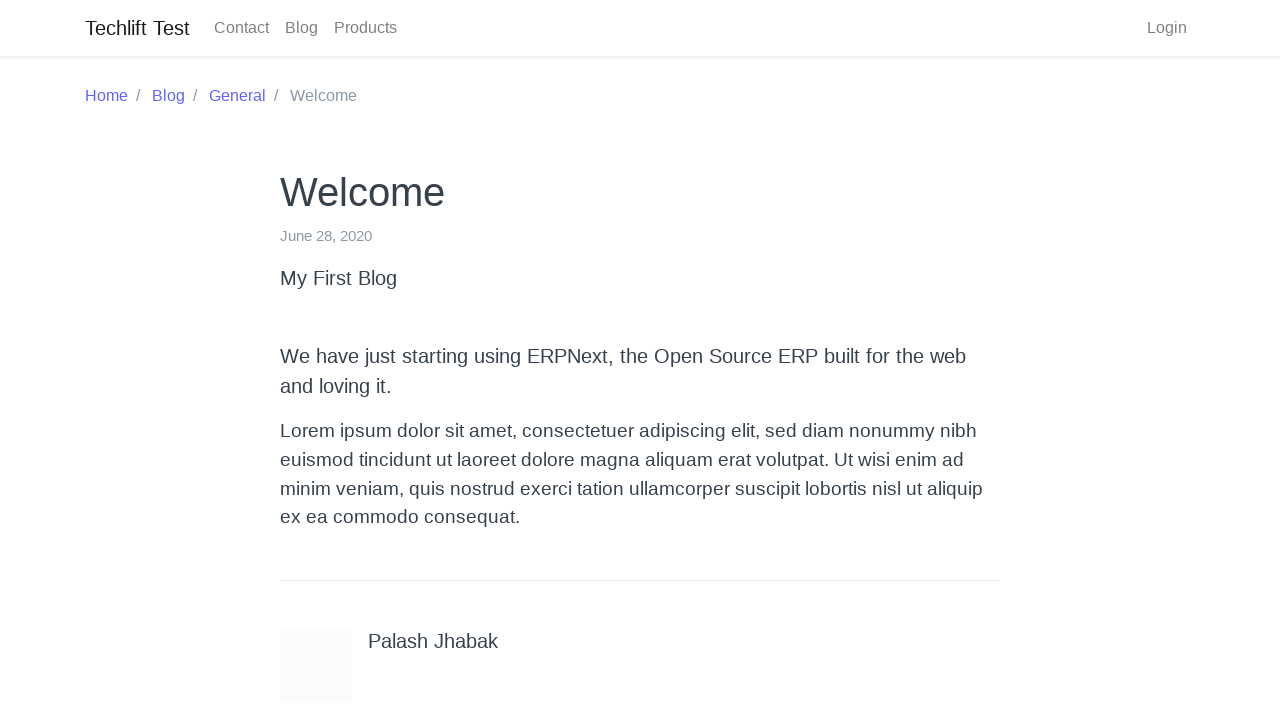

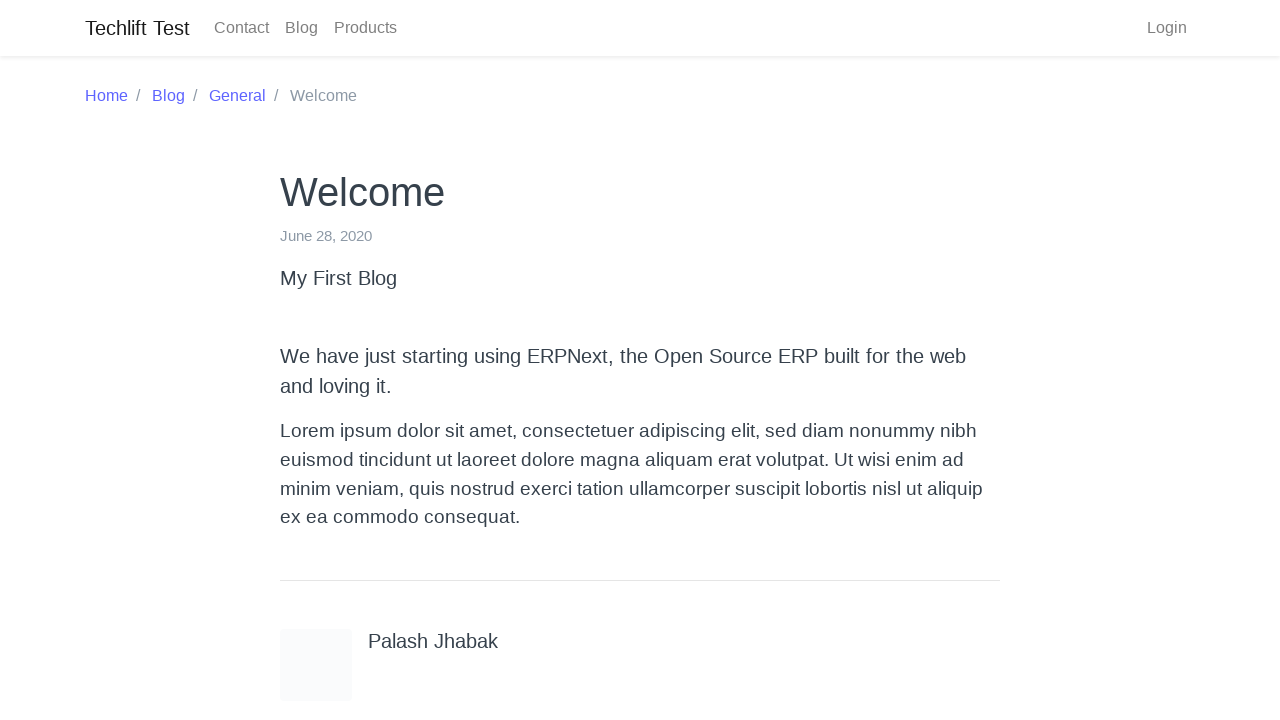